Tests popup window functionality by clicking on a "Follow On Twitter" link and handling the new window that opens

Starting URL: https://www.lambdatest.com/selenium-playground/window-popup-modal-demo

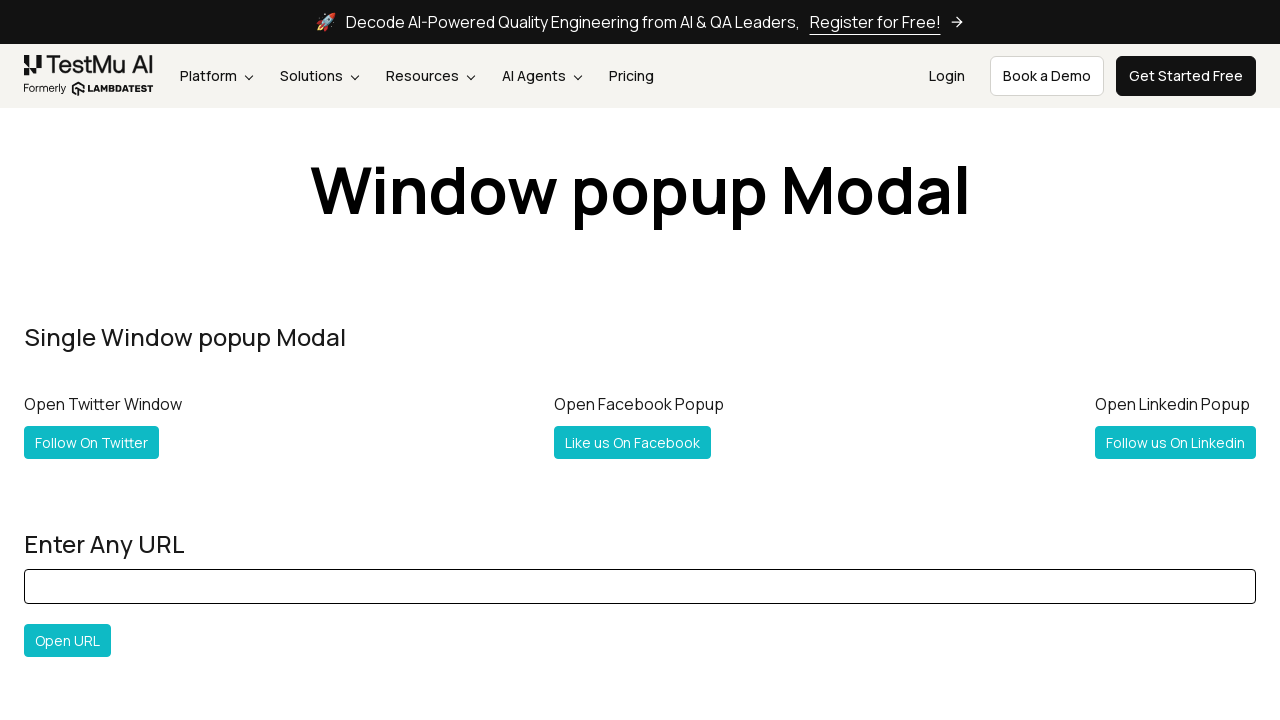

Clicked 'Follow On Twitter' link to open popup window at (92, 442) on text='Follow On Twitter'
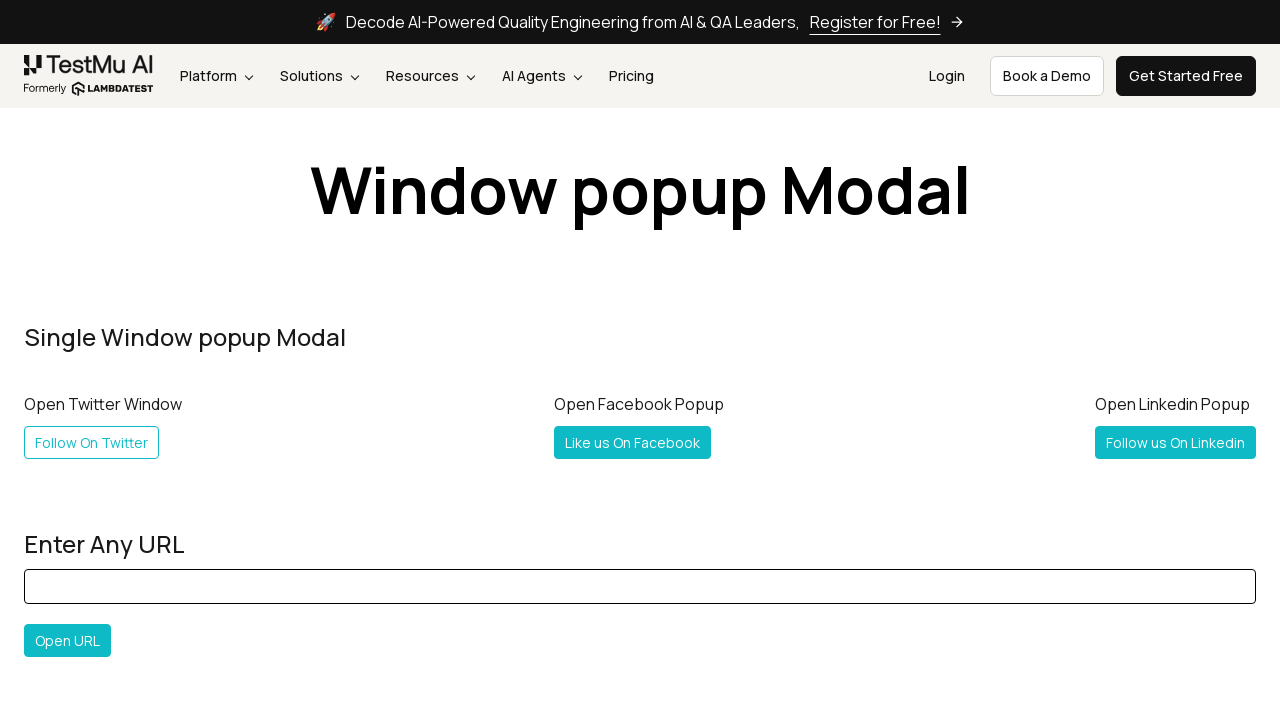

Popup window opened and captured as new_page
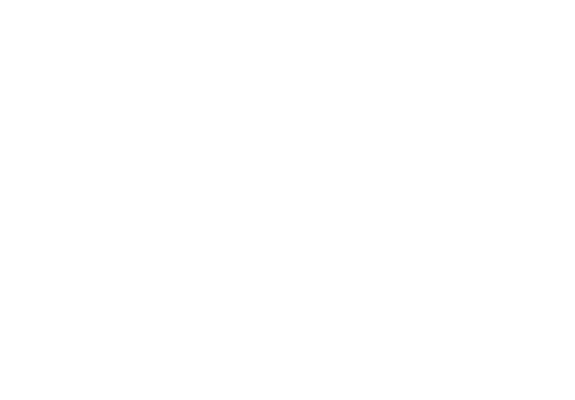

Waited for new popup window to fully load
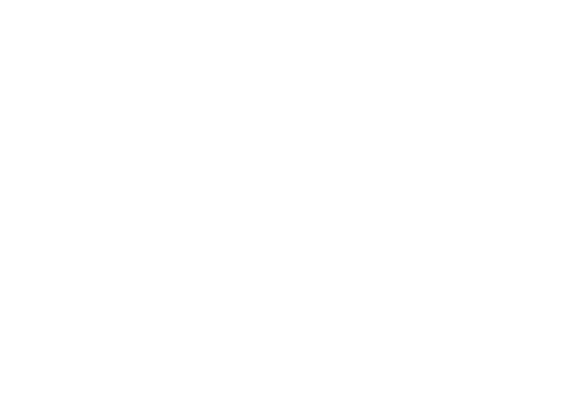

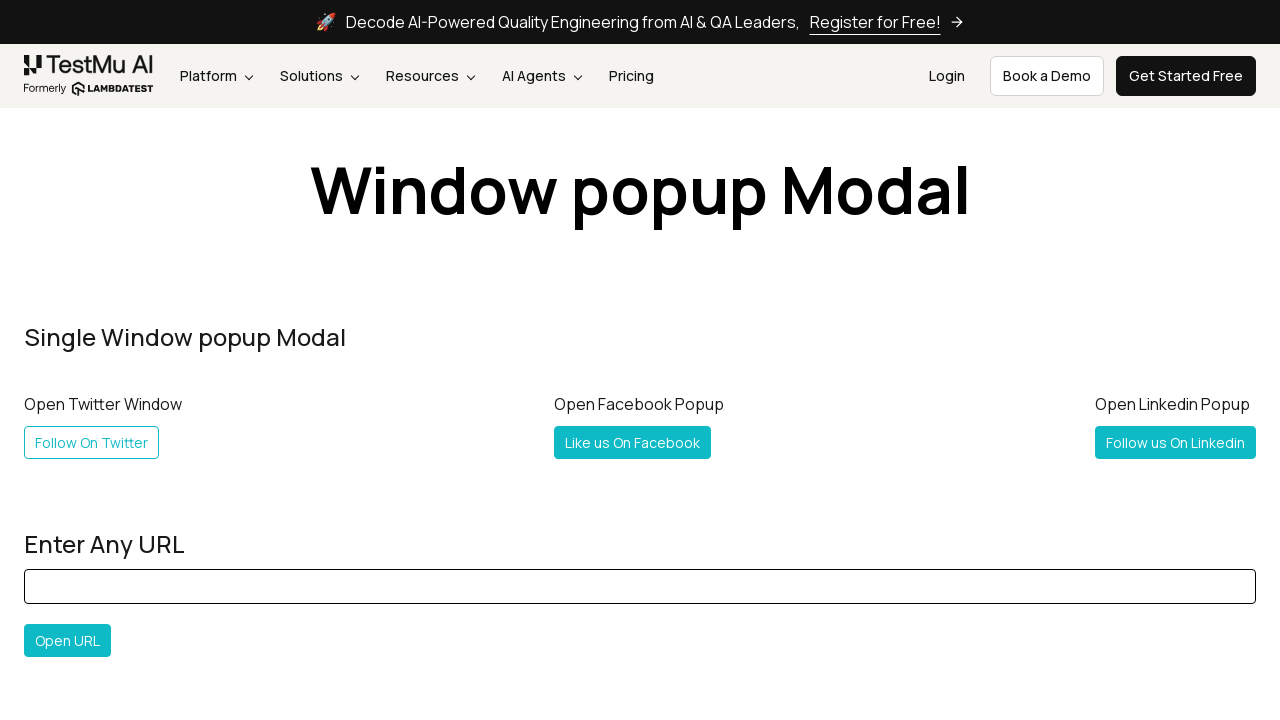